Verifies that the University of Pittsburgh logo exists on the homepage

Starting URL: https://www.pitt.edu/

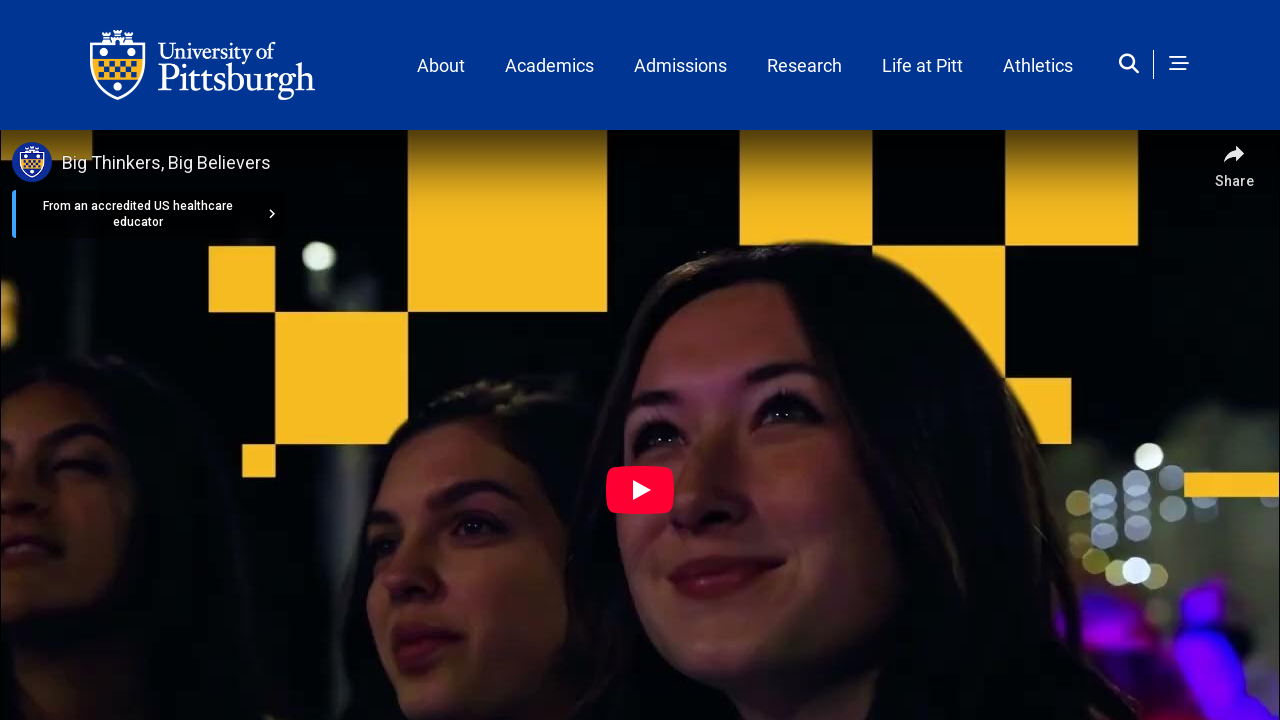

Navigated to University of Pittsburgh homepage
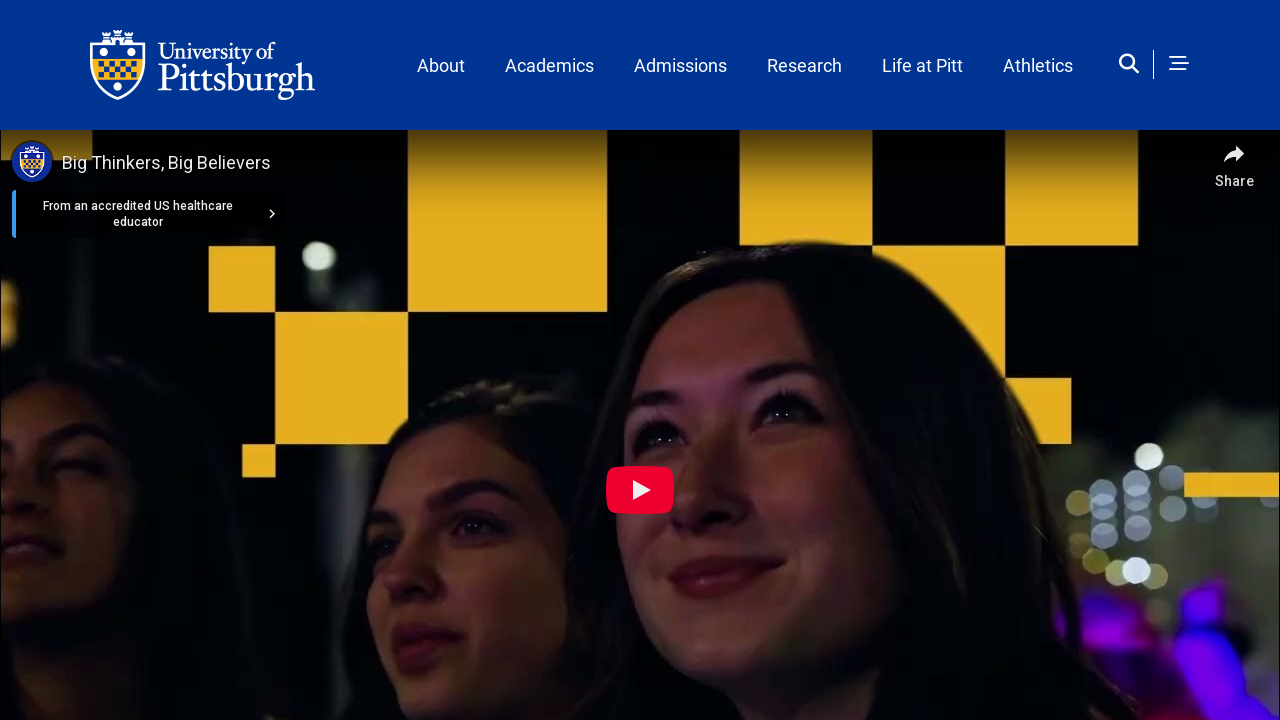

Located University of Pittsburgh logo element
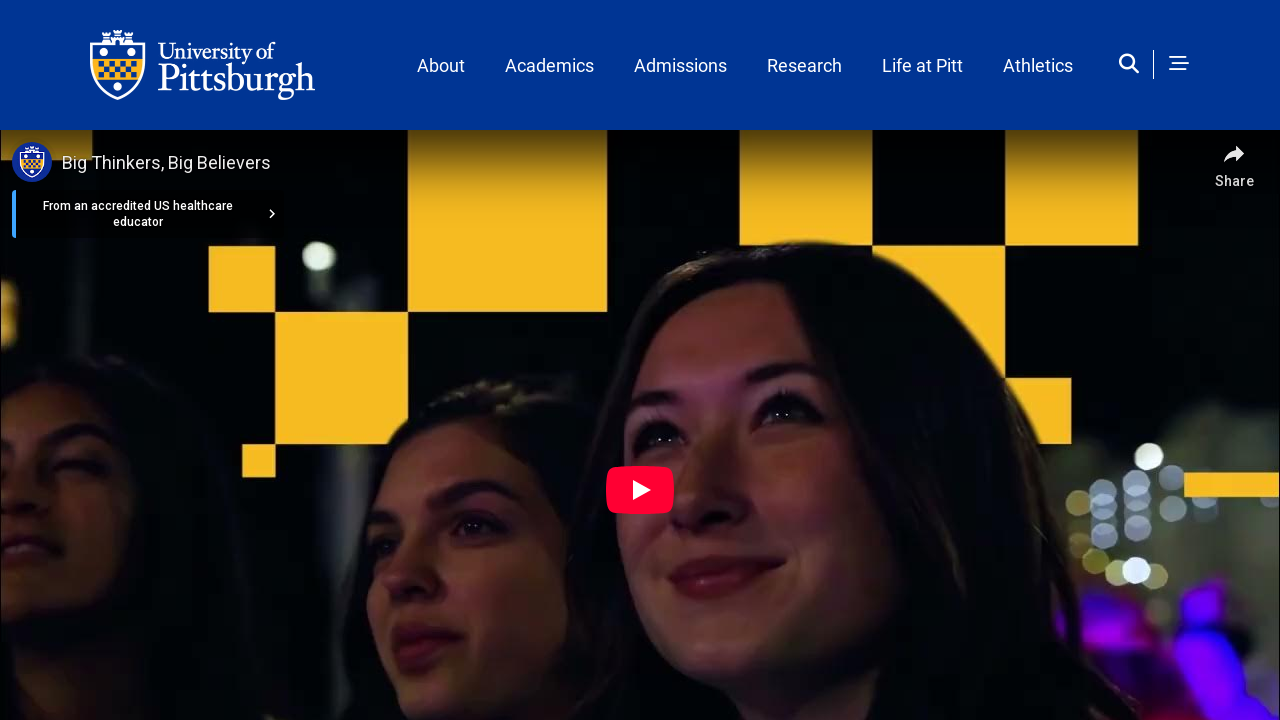

Verified that the University of Pittsburgh logo exists on the homepage
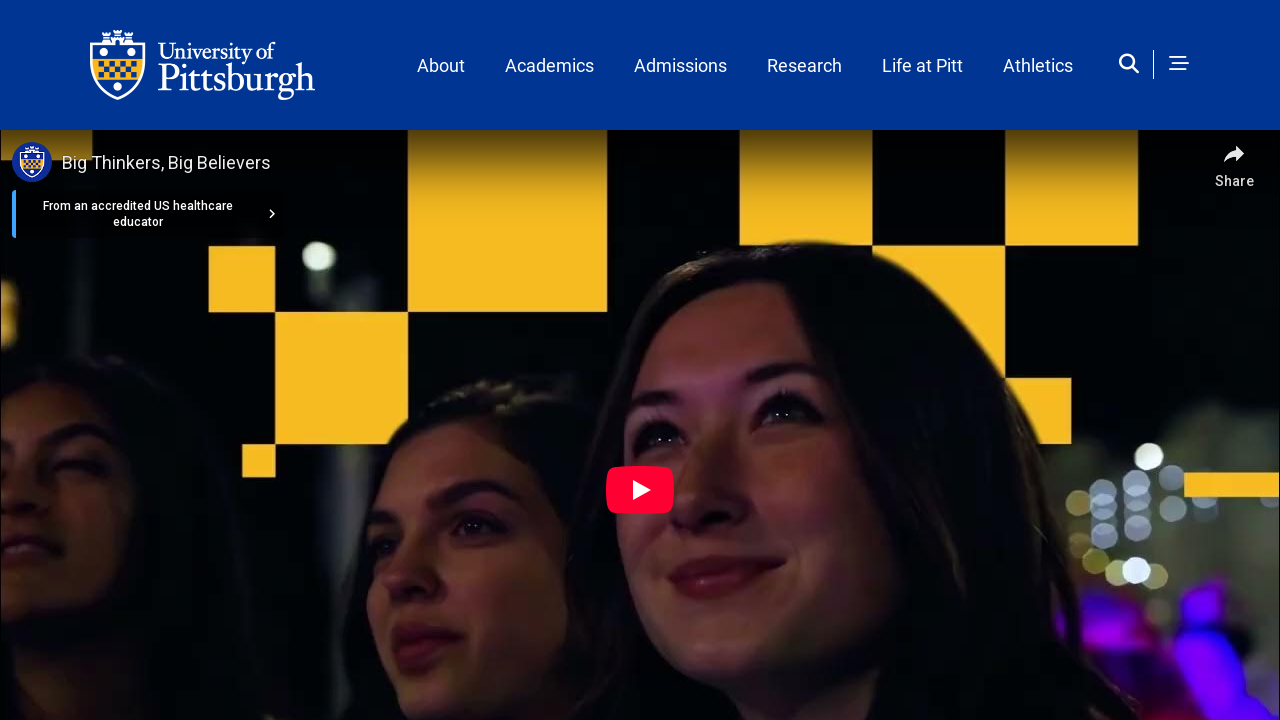

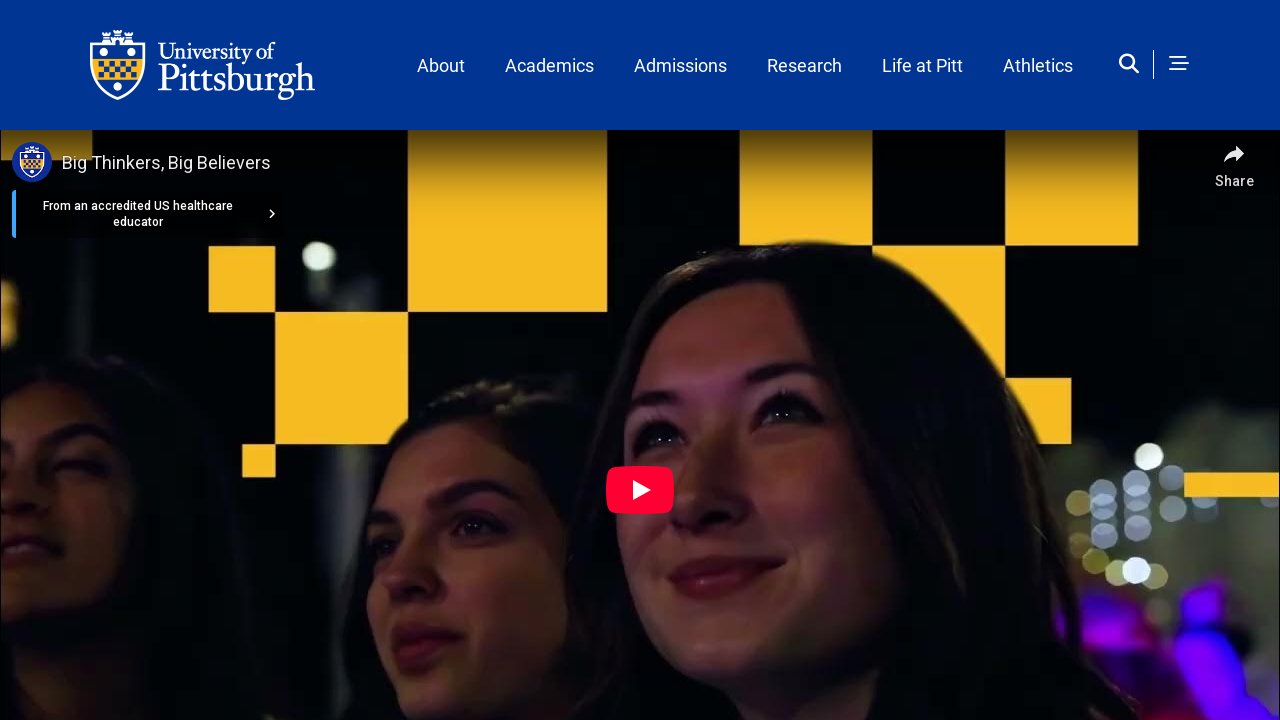